Tests various mouse interactions including double-click functionality and drag-and-drop operations on a test automation practice page

Starting URL: https://testautomationpractice.blogspot.com

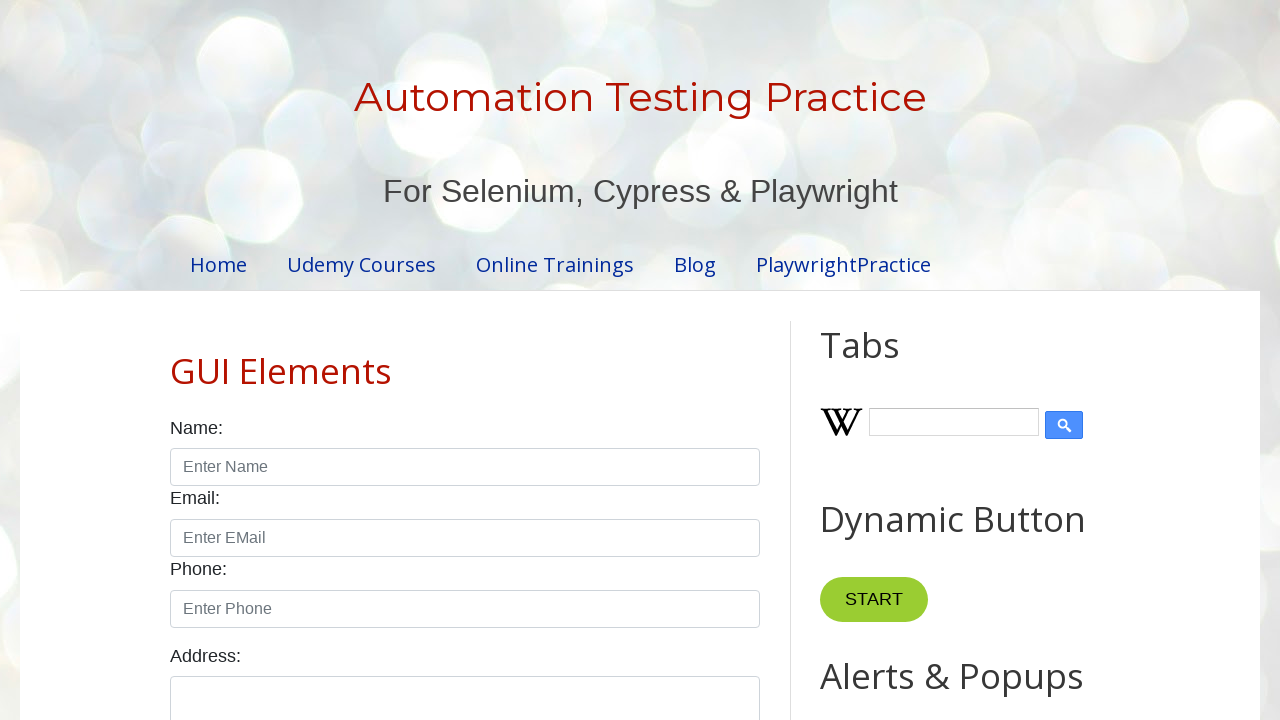

Double-clicked button to trigger myFunction1() at (885, 360) on xpath=//button[@ondblclick='myFunction1()']
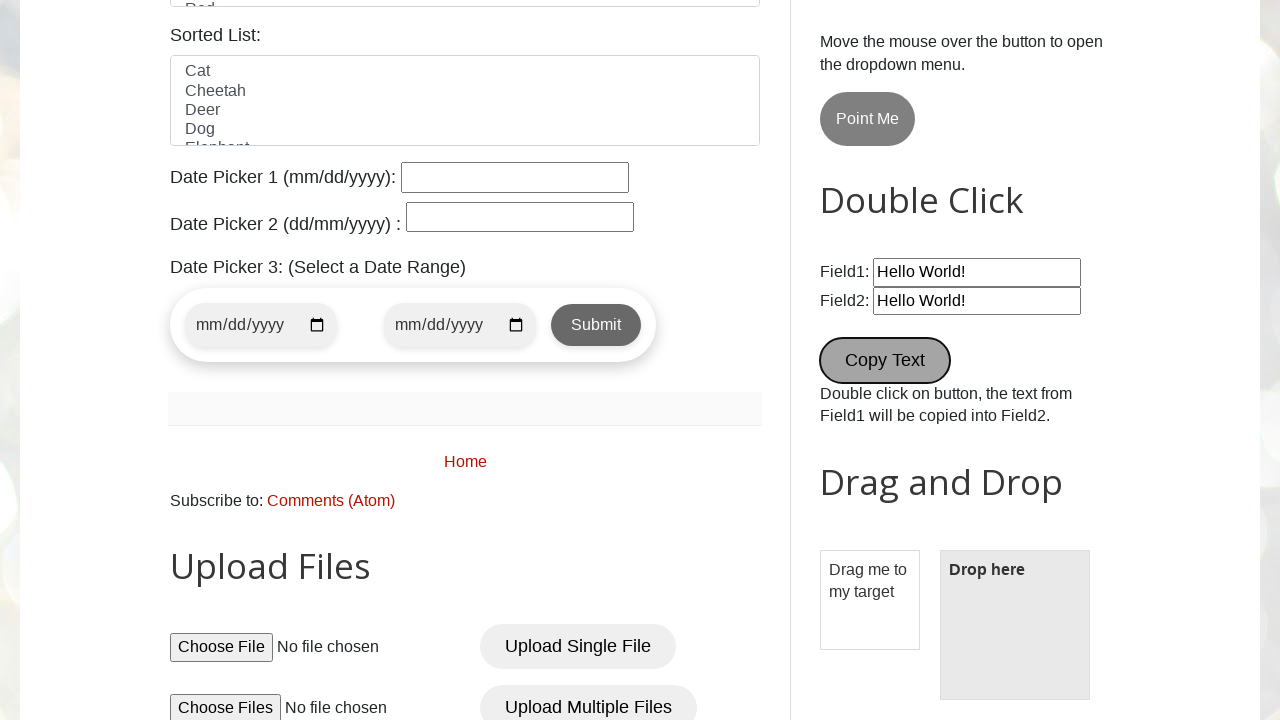

Retrieved value from text input field: Hello World!
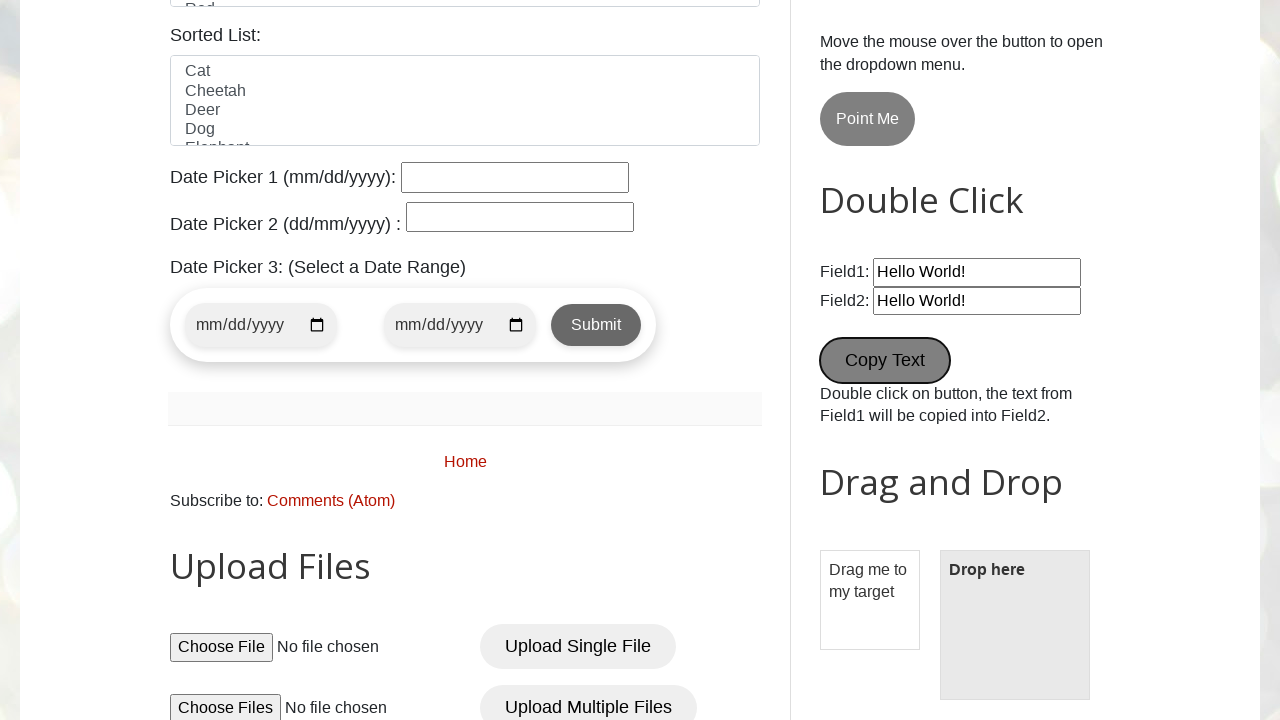

Located draggable element
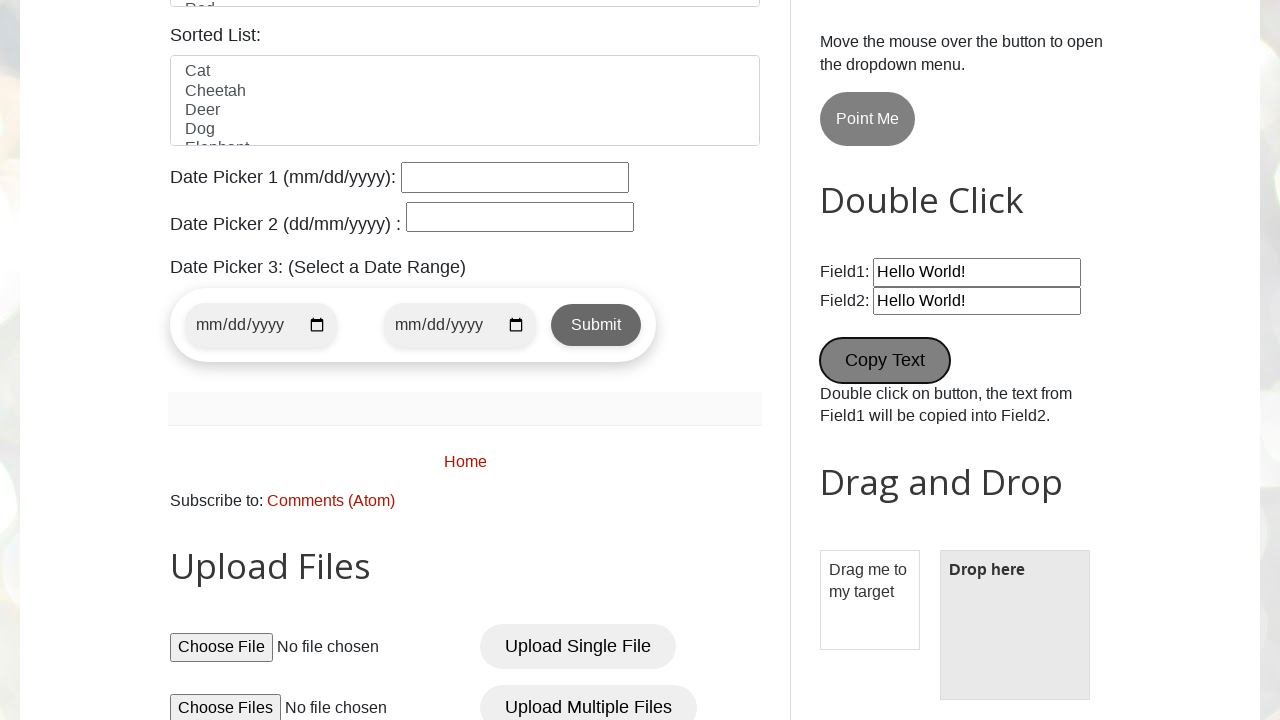

Located droppable element
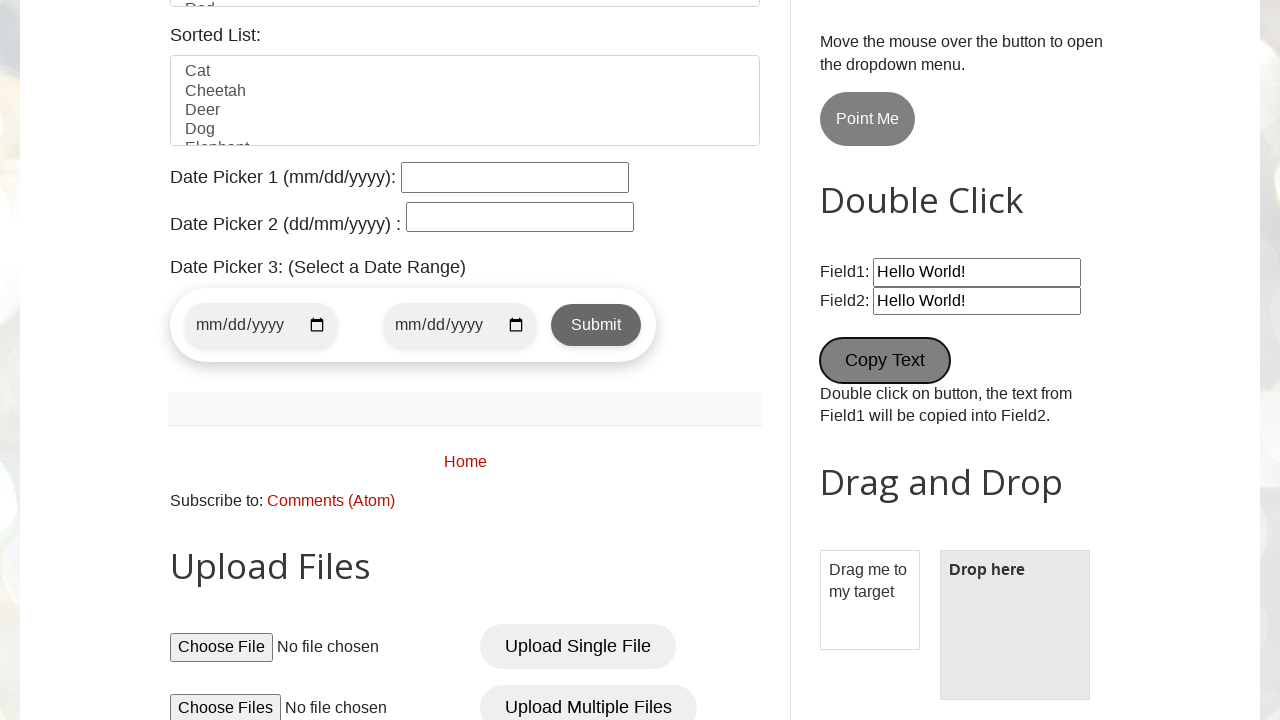

Dragged element from draggable div to droppable div at (1015, 625)
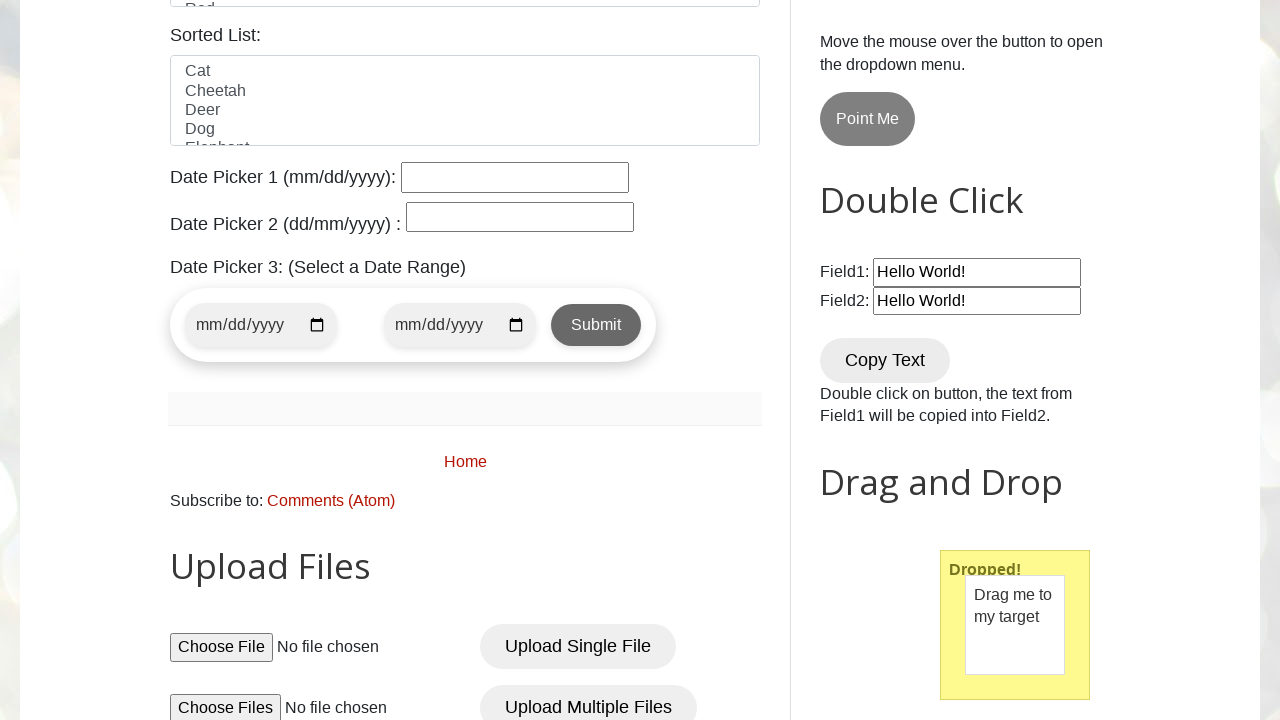

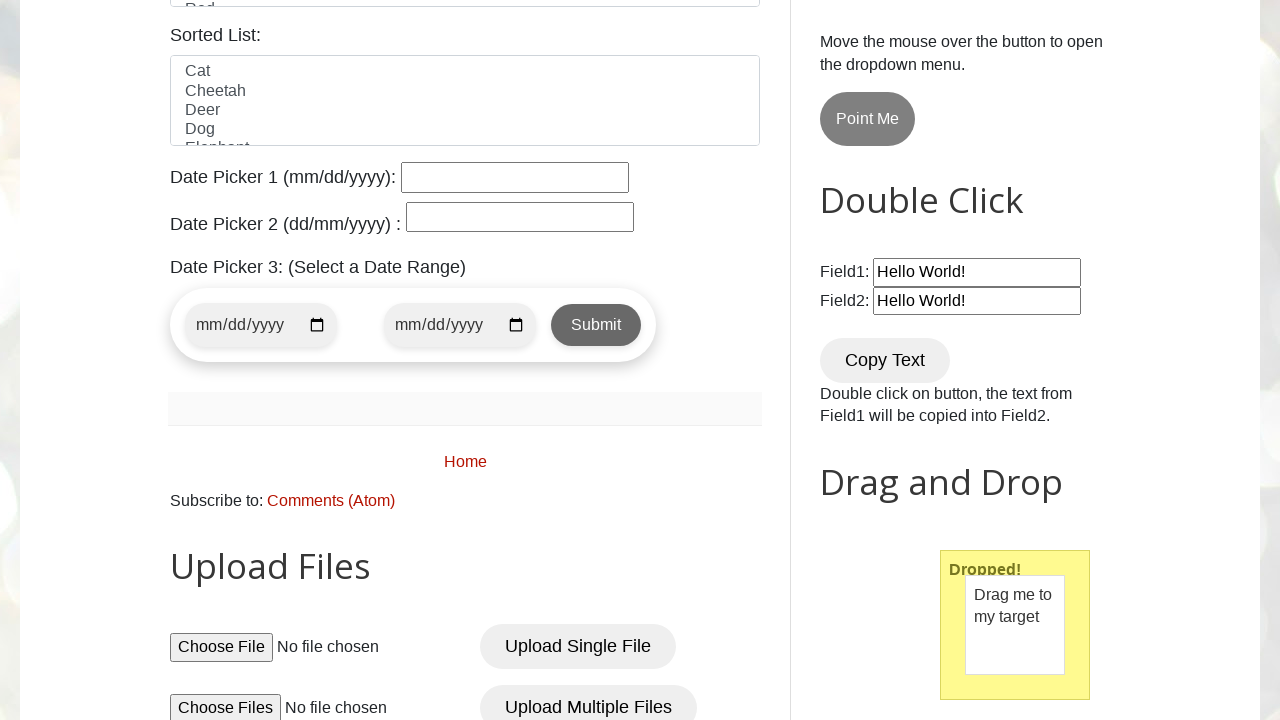